Tests various button interactions on a form testing page by clicking different styled buttons including primary, success, info, warning, danger, link buttons and dropdown buttons

Starting URL: https://formy-project.herokuapp.com/buttons

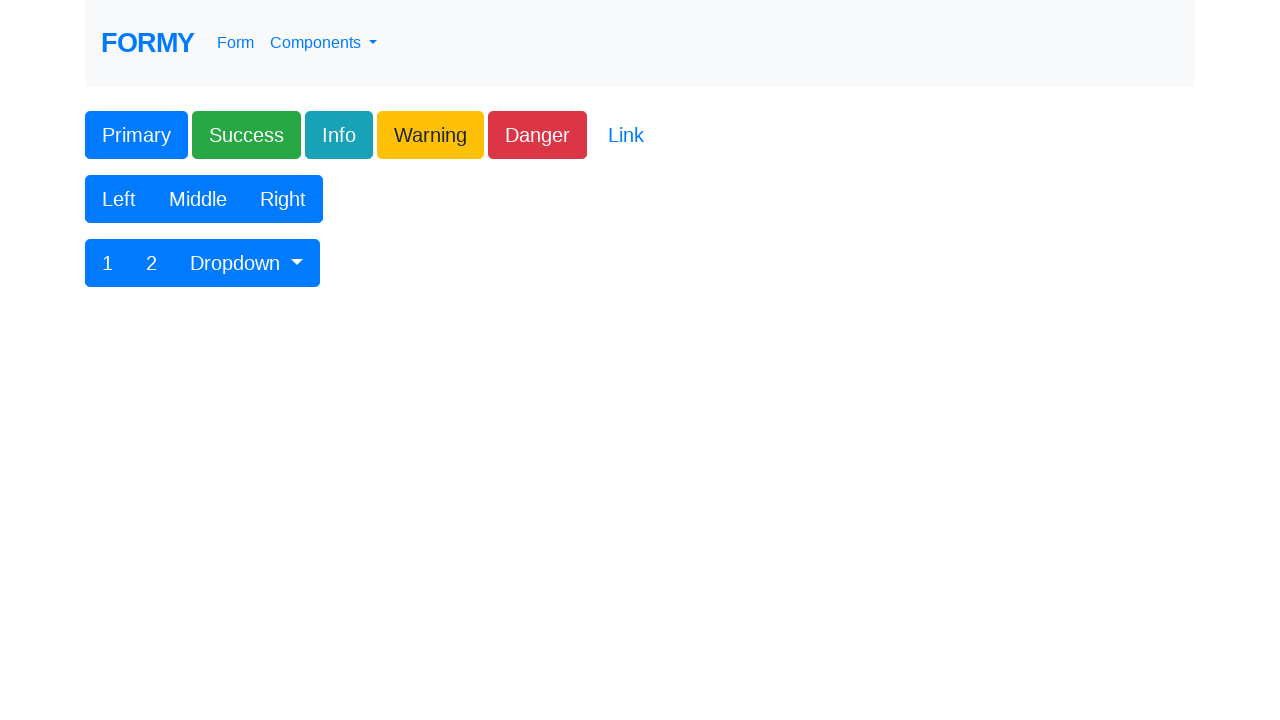

Clicked primary button at (136, 135) on button.btn.btn-lg.btn-primary
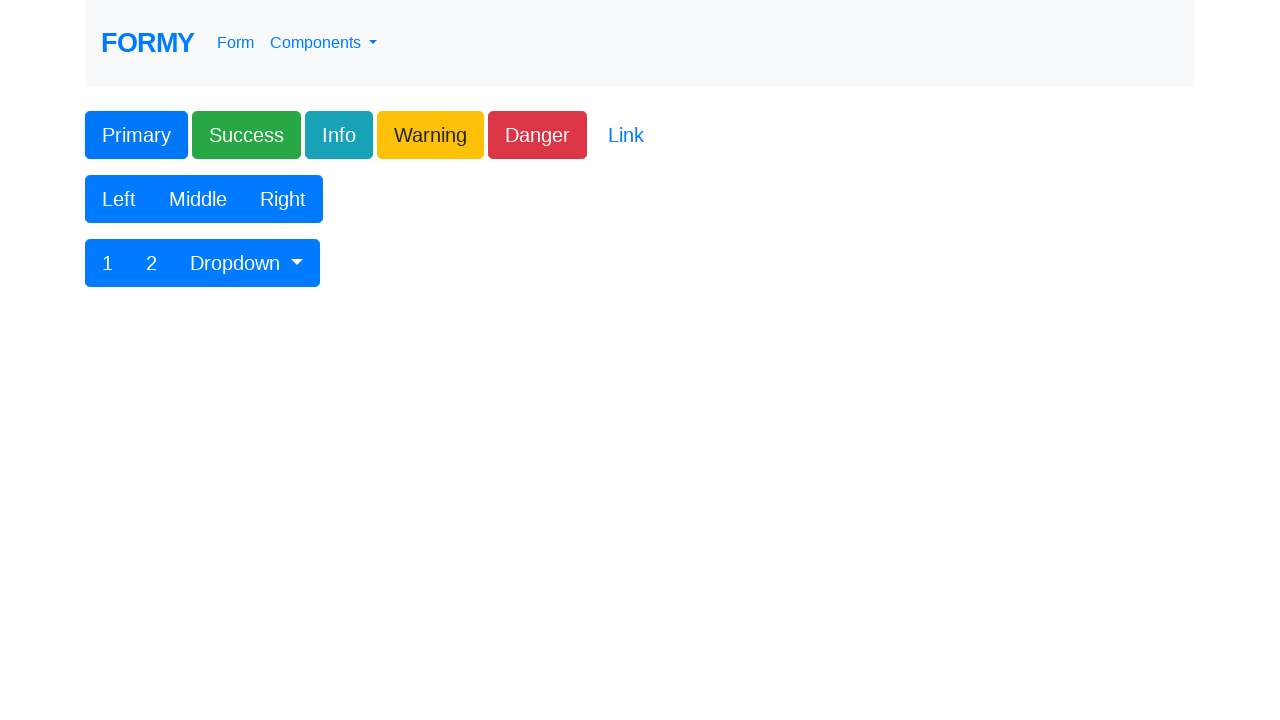

Clicked success button at (246, 135) on button.btn.btn-lg.btn-success
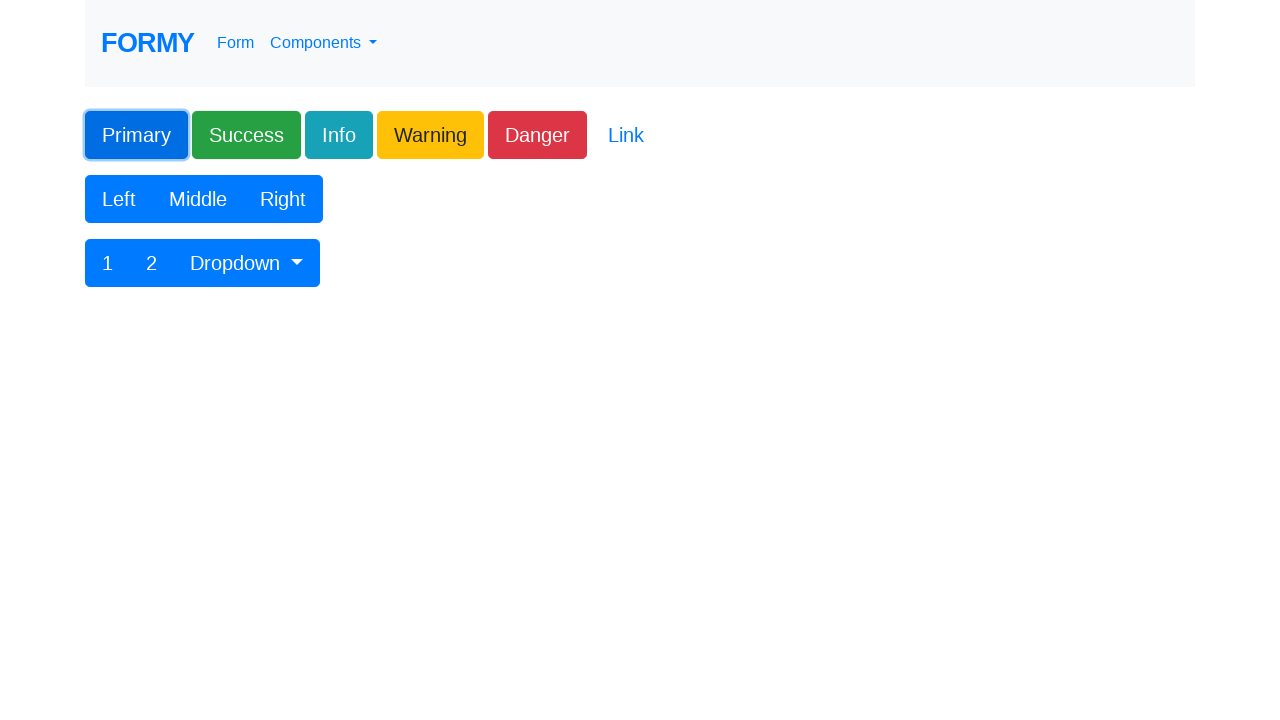

Clicked info button at (339, 135) on button.btn.btn-lg.btn-info
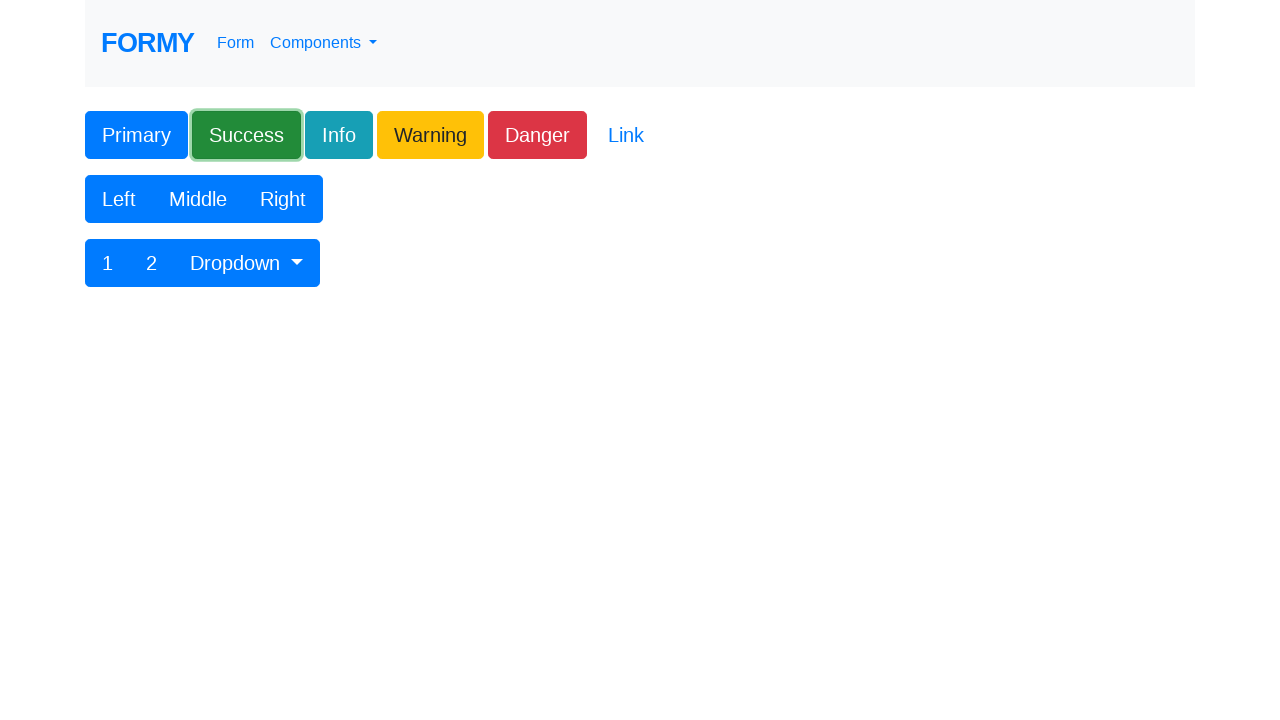

Clicked warning button at (430, 135) on button.btn.btn-lg.btn-warning
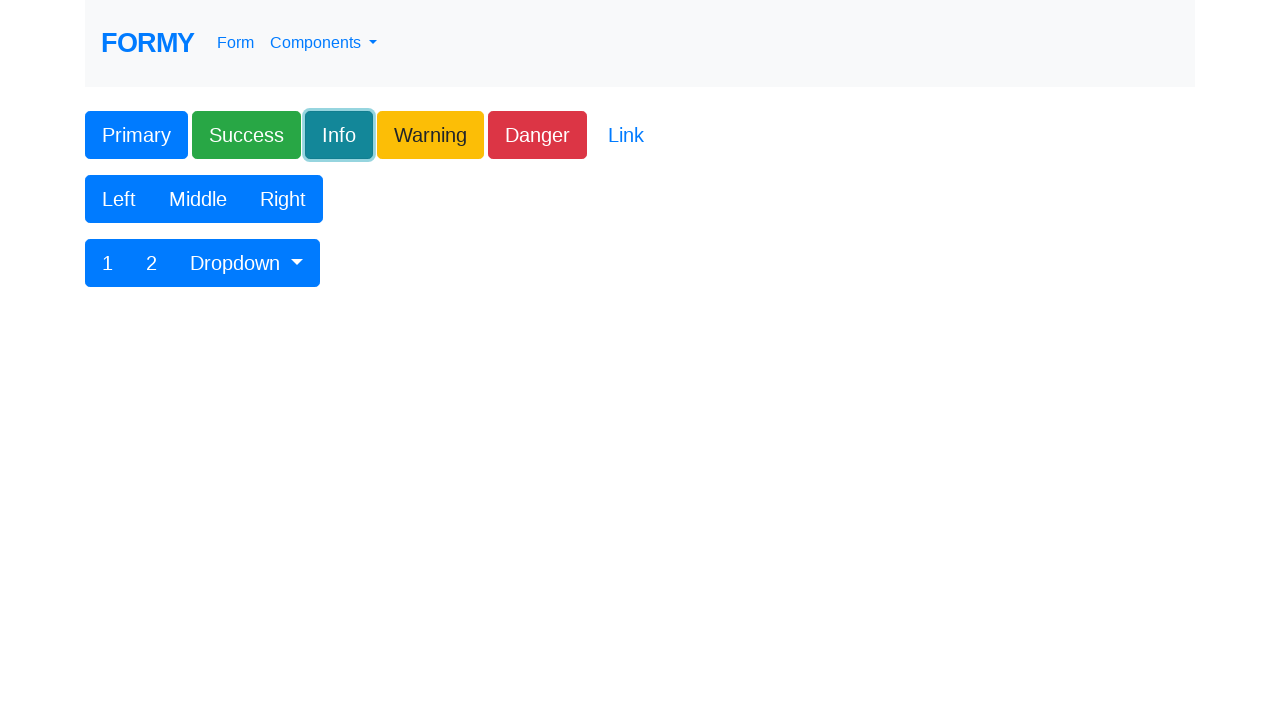

Clicked danger button at (538, 135) on button.btn.btn-lg.btn-danger
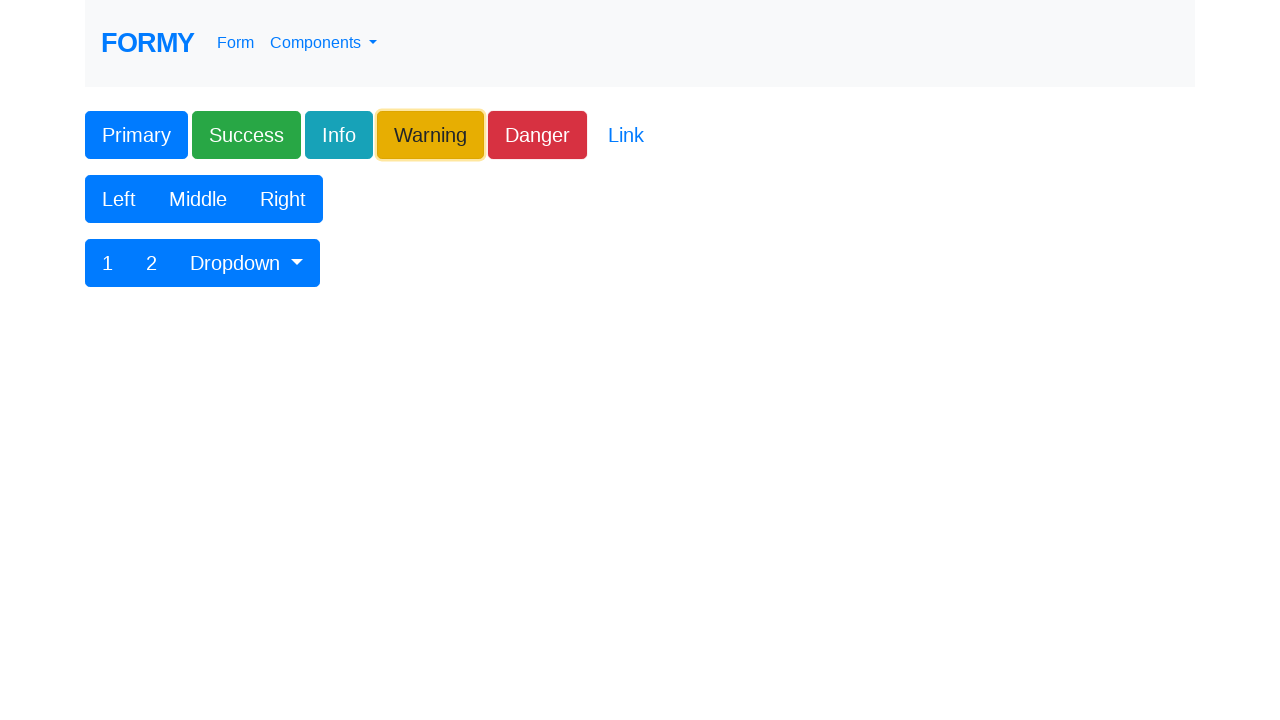

Clicked link button at (626, 135) on button.btn.btn-lg.btn-link
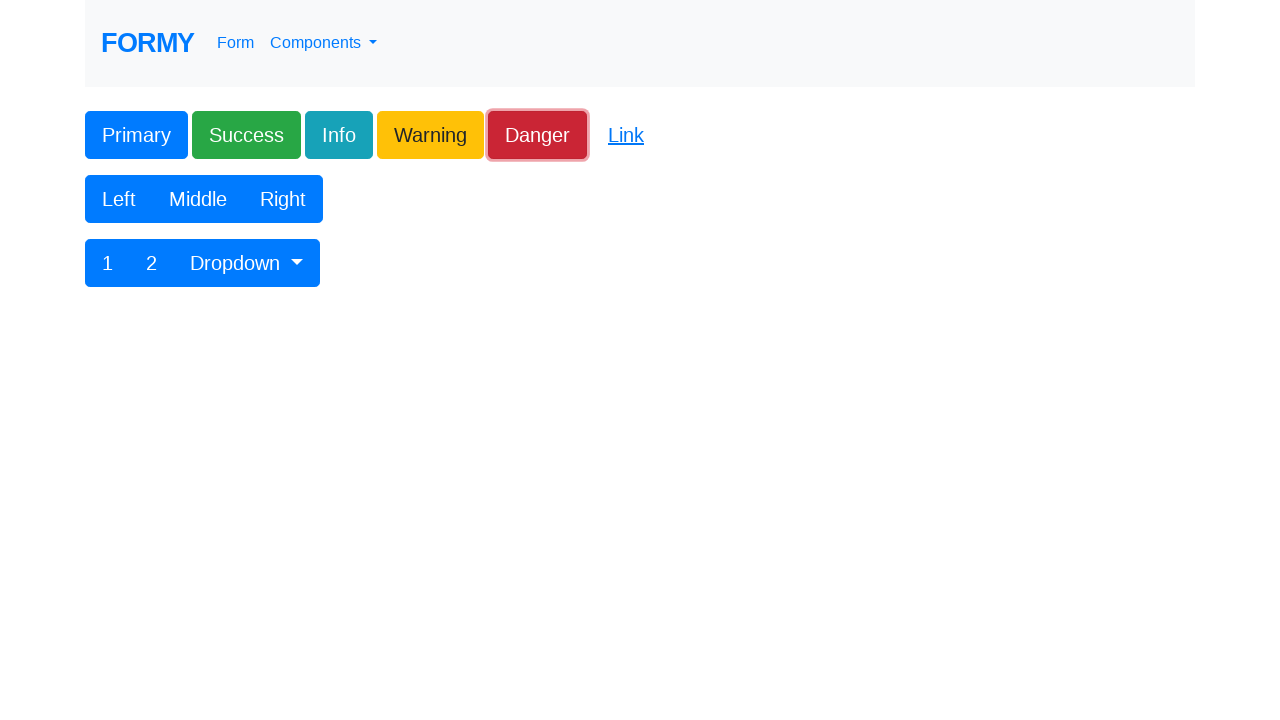

Clicked first button in second group at (119, 199) on body > div > form > div:nth-child(2) > div > div > div > button:nth-child(1)
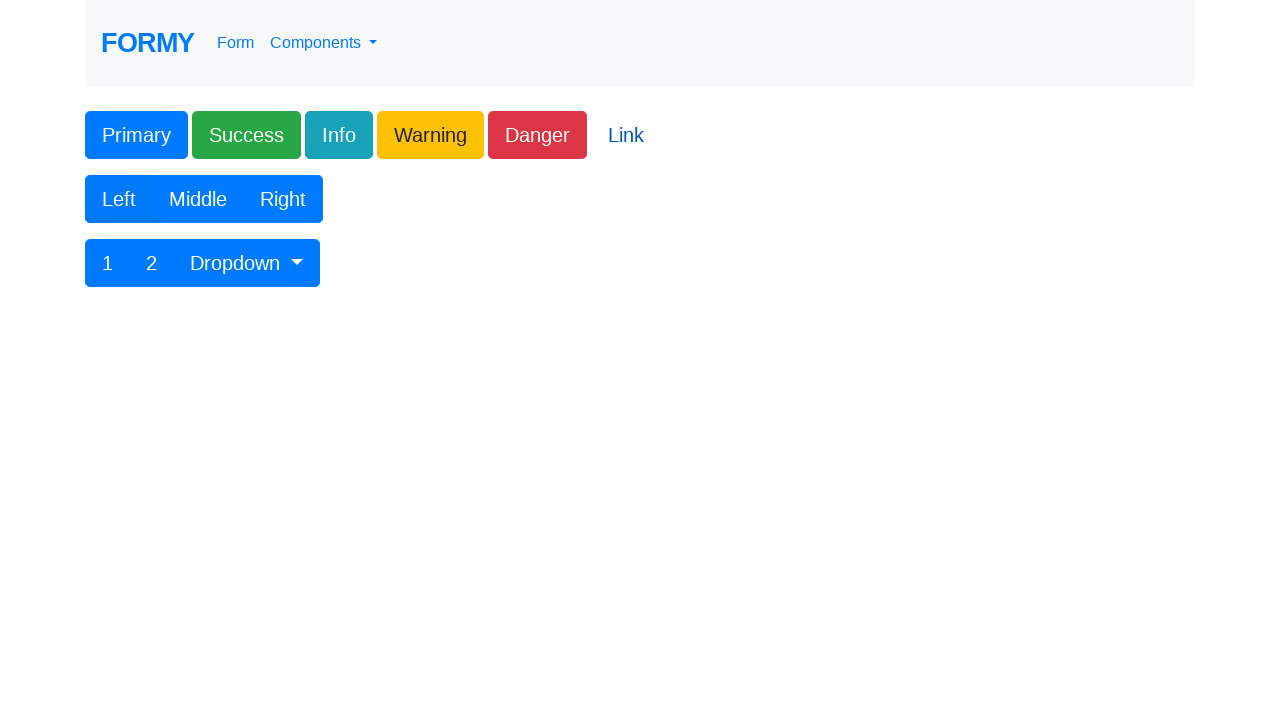

Clicked second button in second group at (198, 199) on body > div > form > div:nth-child(2) > div > div > div > button:nth-child(2)
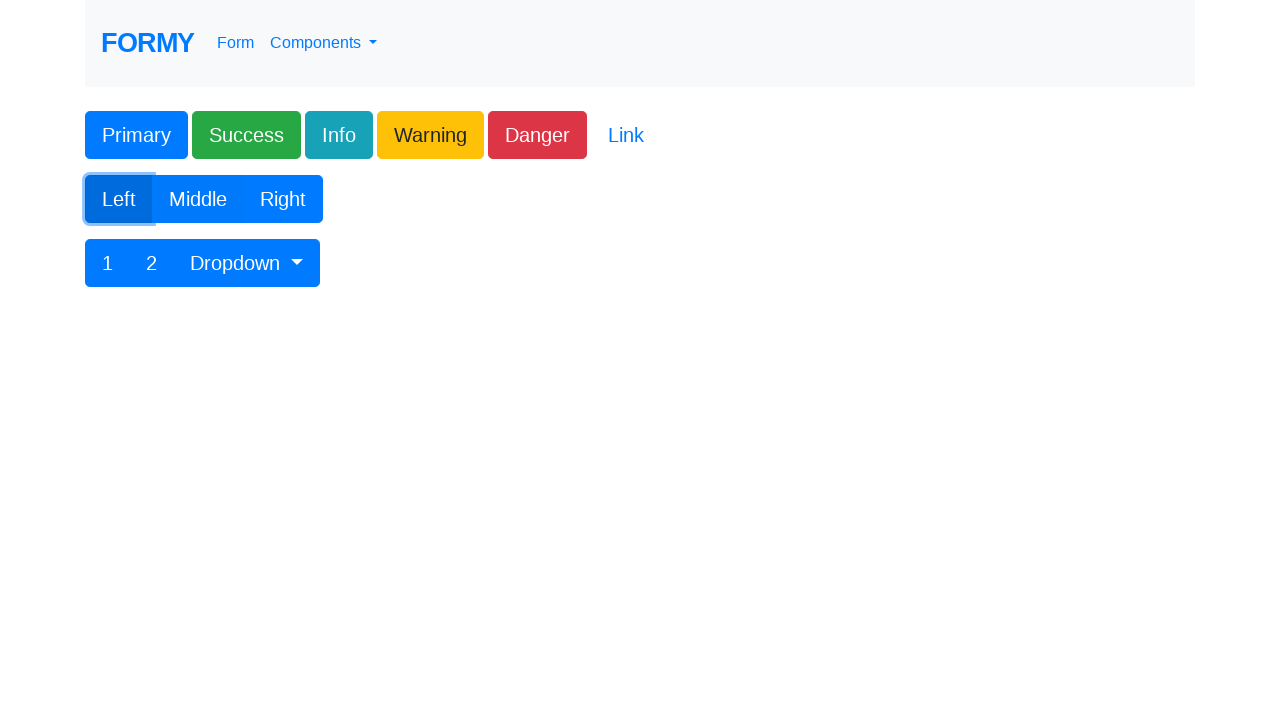

Clicked third button in second group at (283, 199) on body > div > form > div:nth-child(2) > div > div > div > button:nth-child(3)
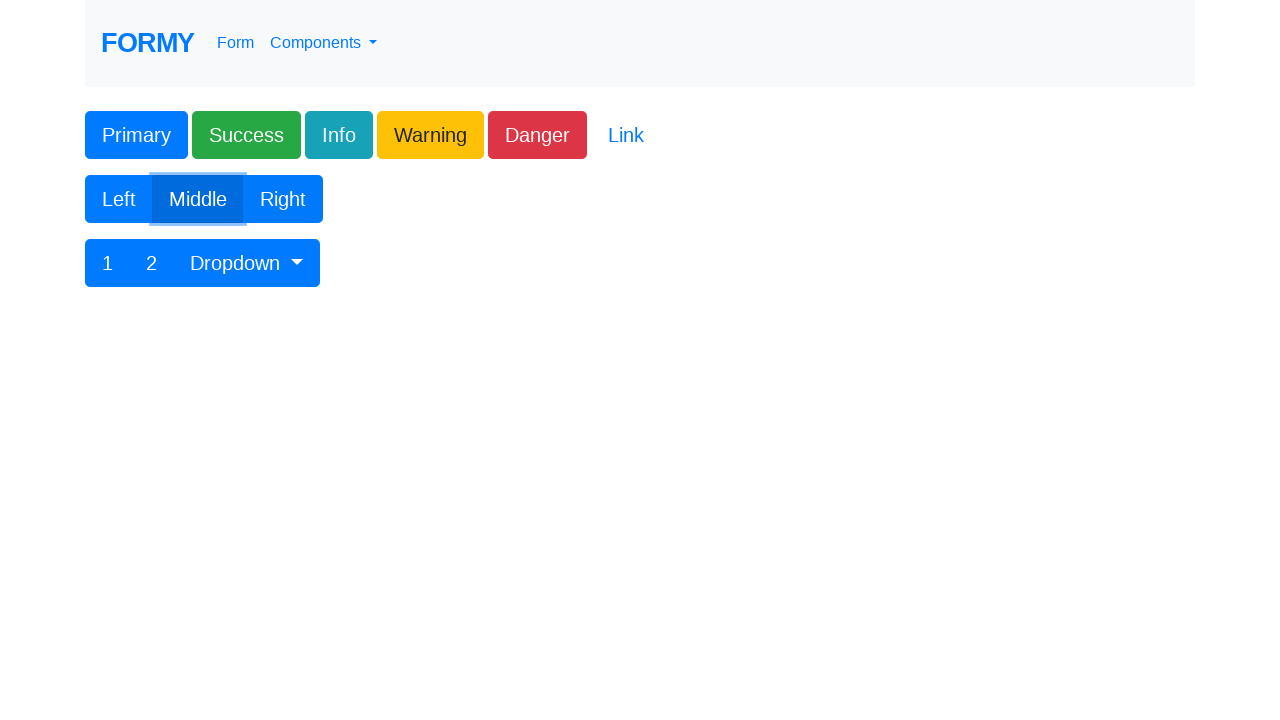

Clicked first button in third group at (108, 263) on body > div > form > div:nth-child(3) > div > div > div > button:nth-child(1)
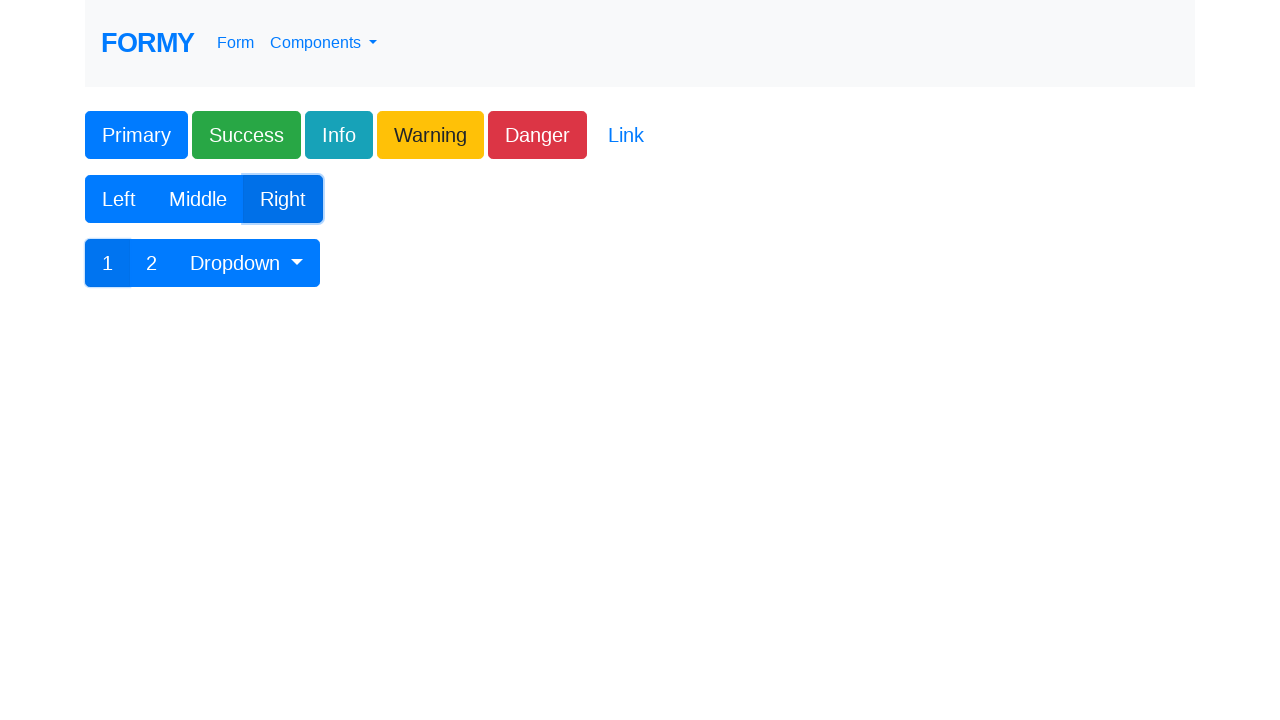

Clicked second button in third group at (152, 263) on body > div > form > div:nth-child(3) > div > div > div > button:nth-child(2)
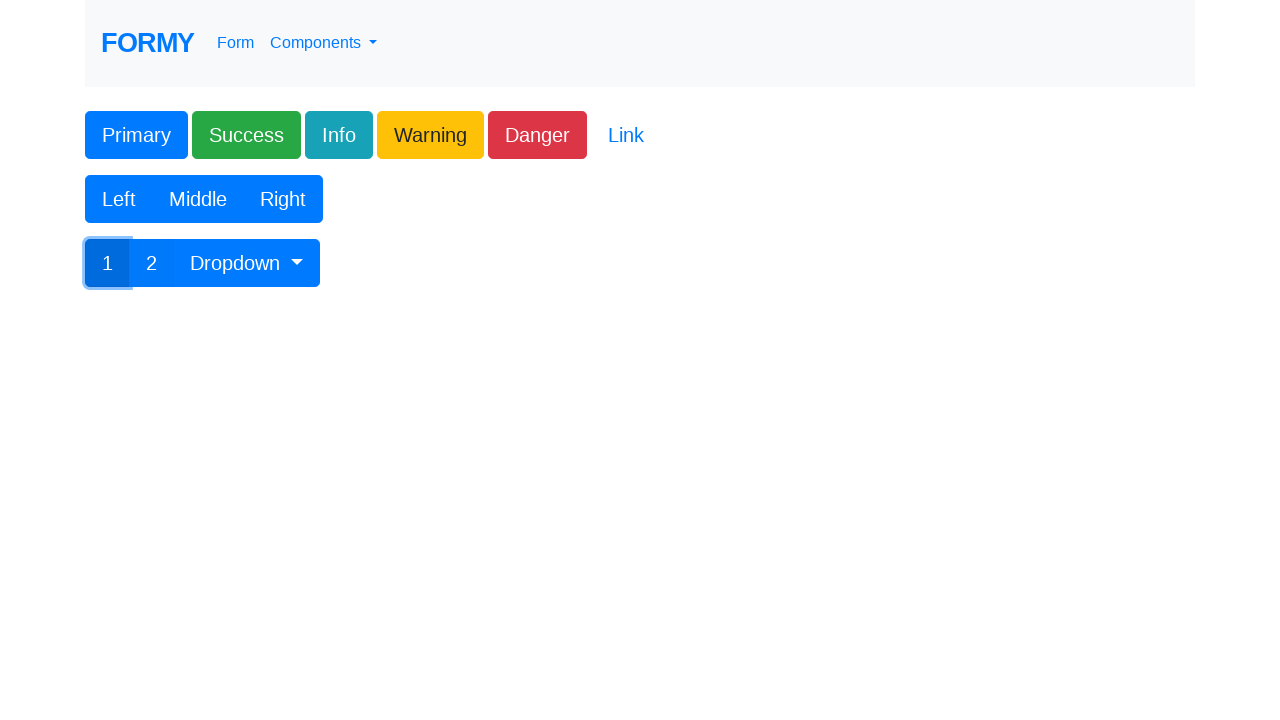

Clicked dropdown button at (247, 263) on #btnGroupDrop1
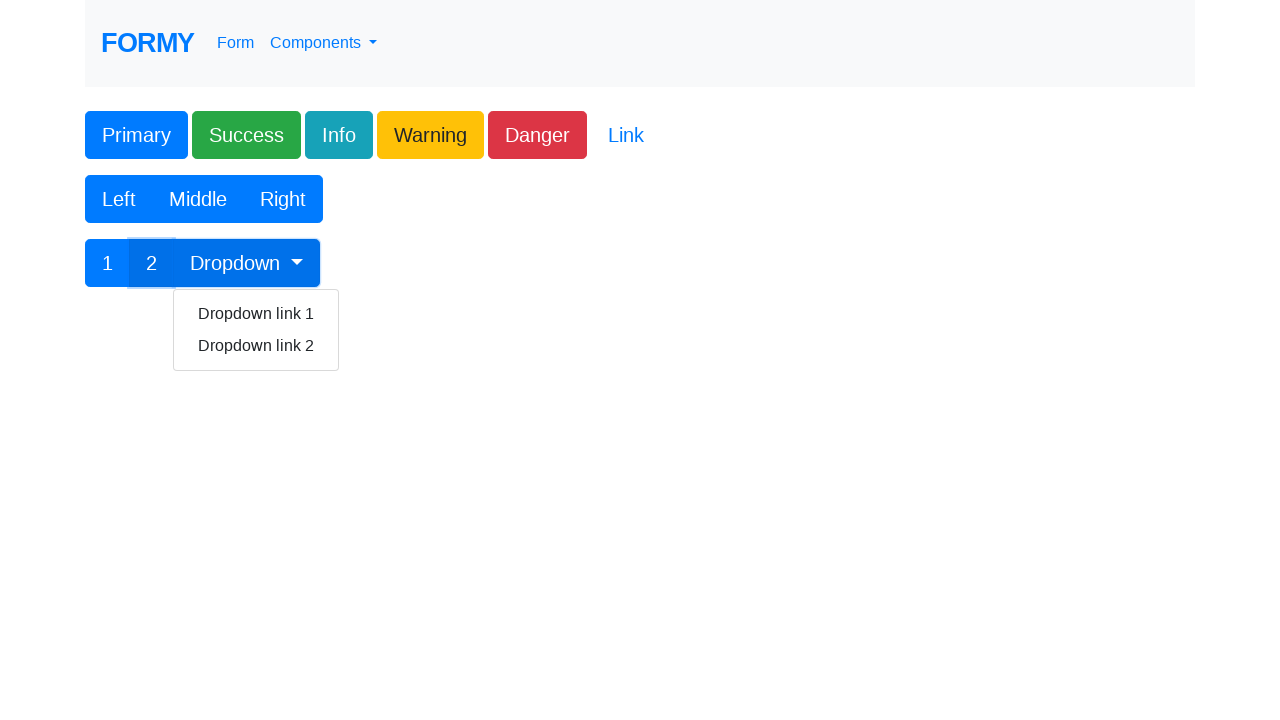

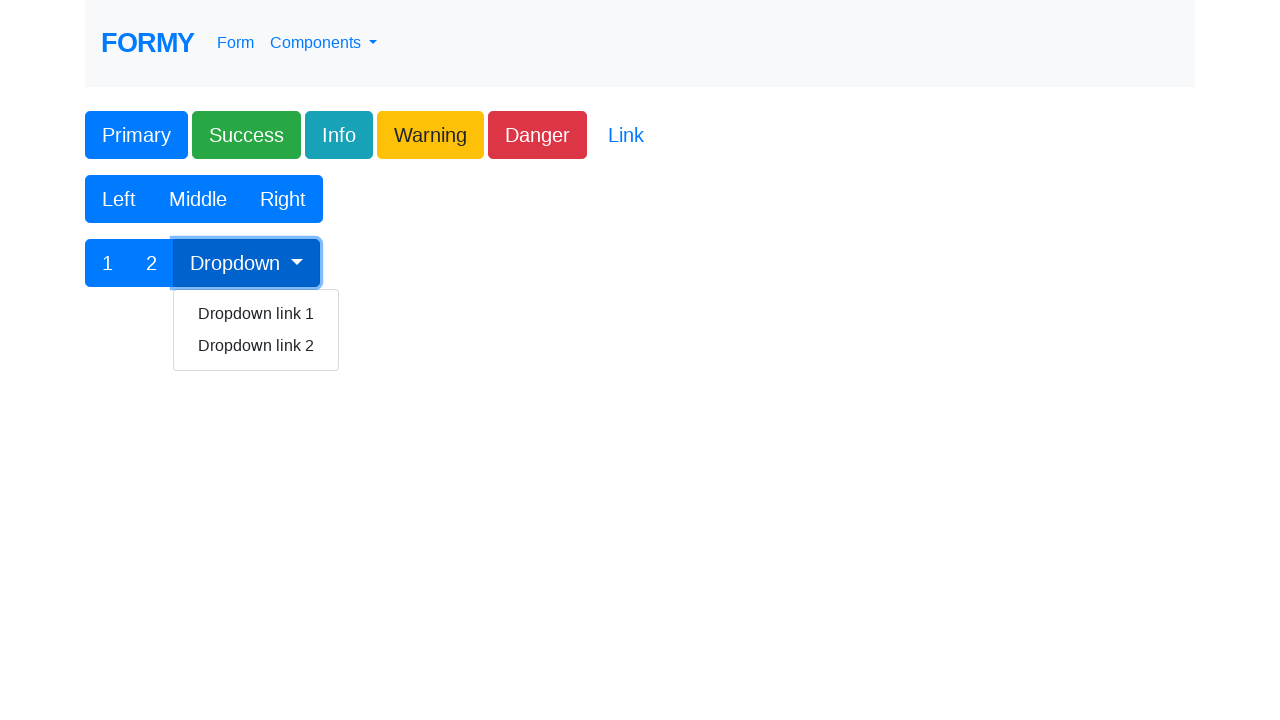